Tests handling of child tabs by clicking a link that opens a new tab, extracting text from the new page, and using it to fill a field on the original page

Starting URL: https://www.rahulshettyacademy.com/loginpagePractise/

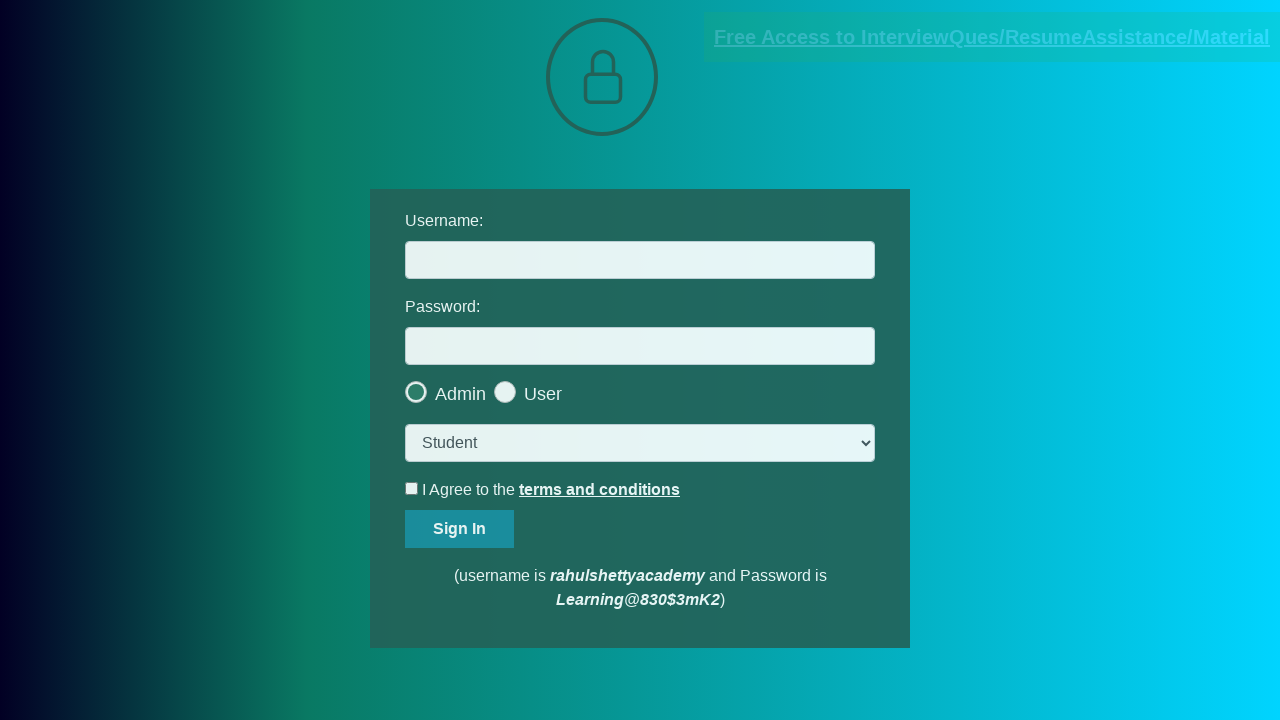

Clicked document request link and new tab opened at (992, 37) on [href*='documents-request']
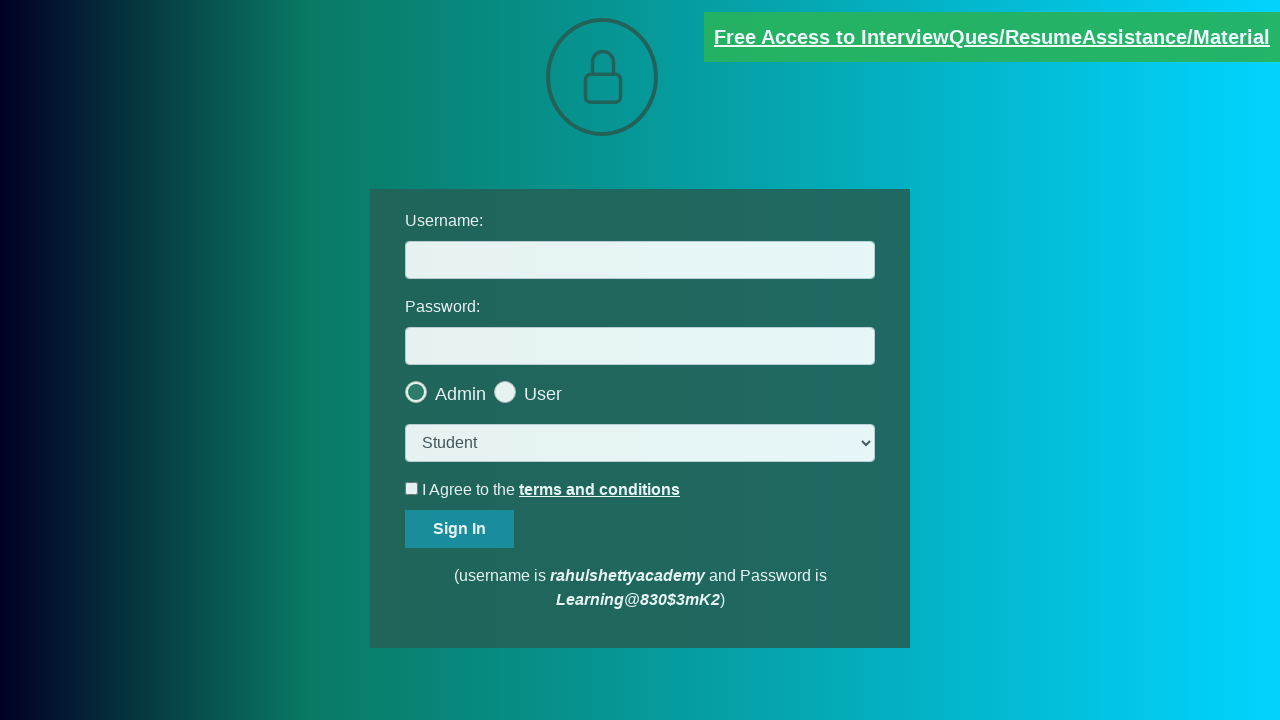

Captured new page object from child tab
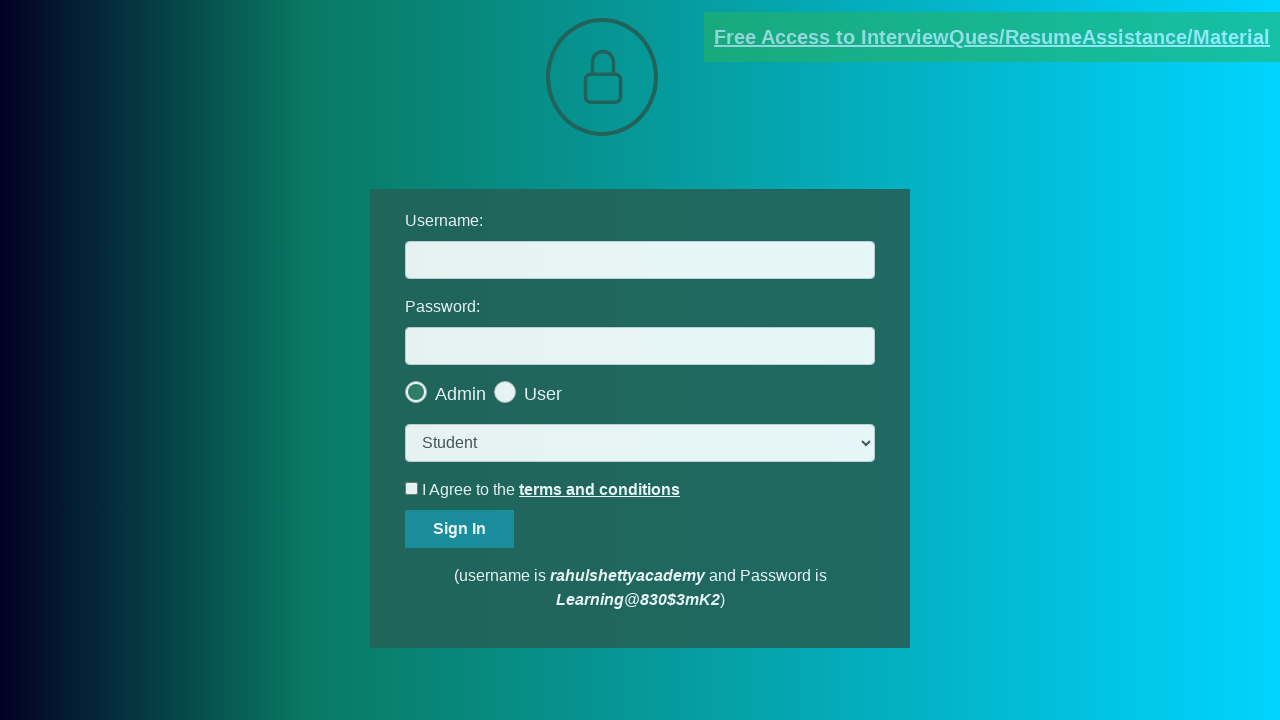

New page finished loading
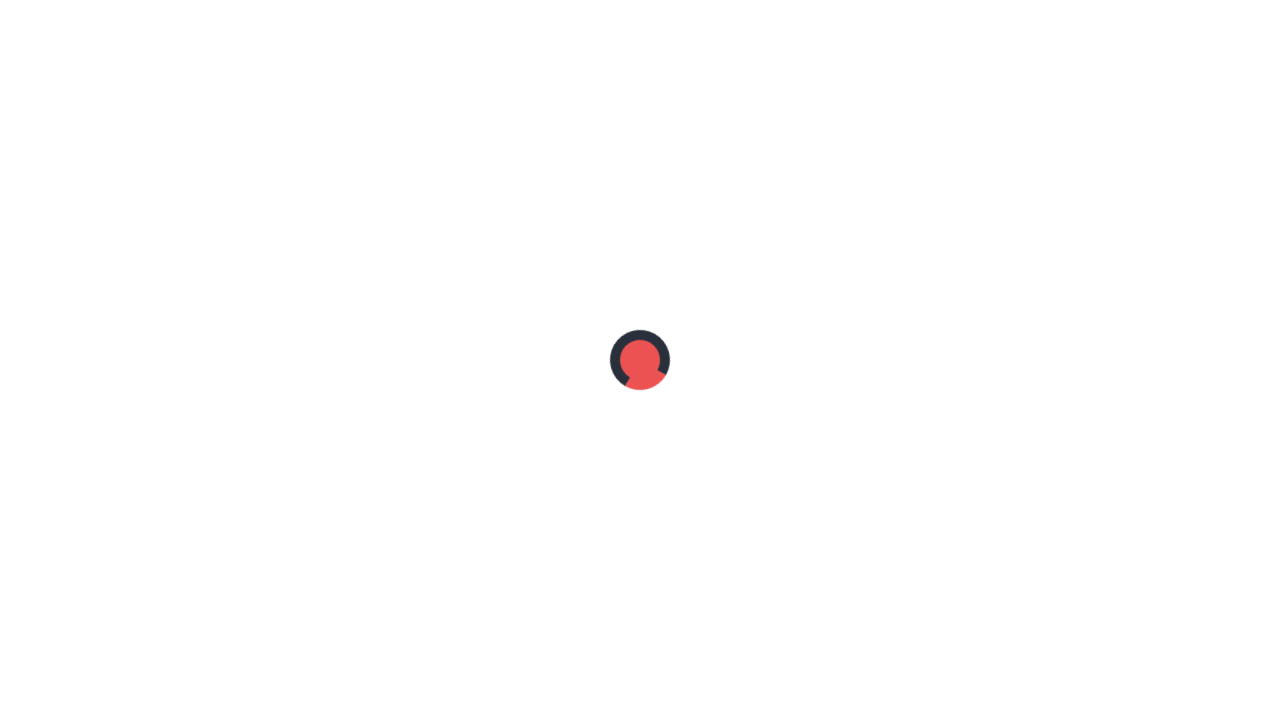

Extracted copyright text from new page
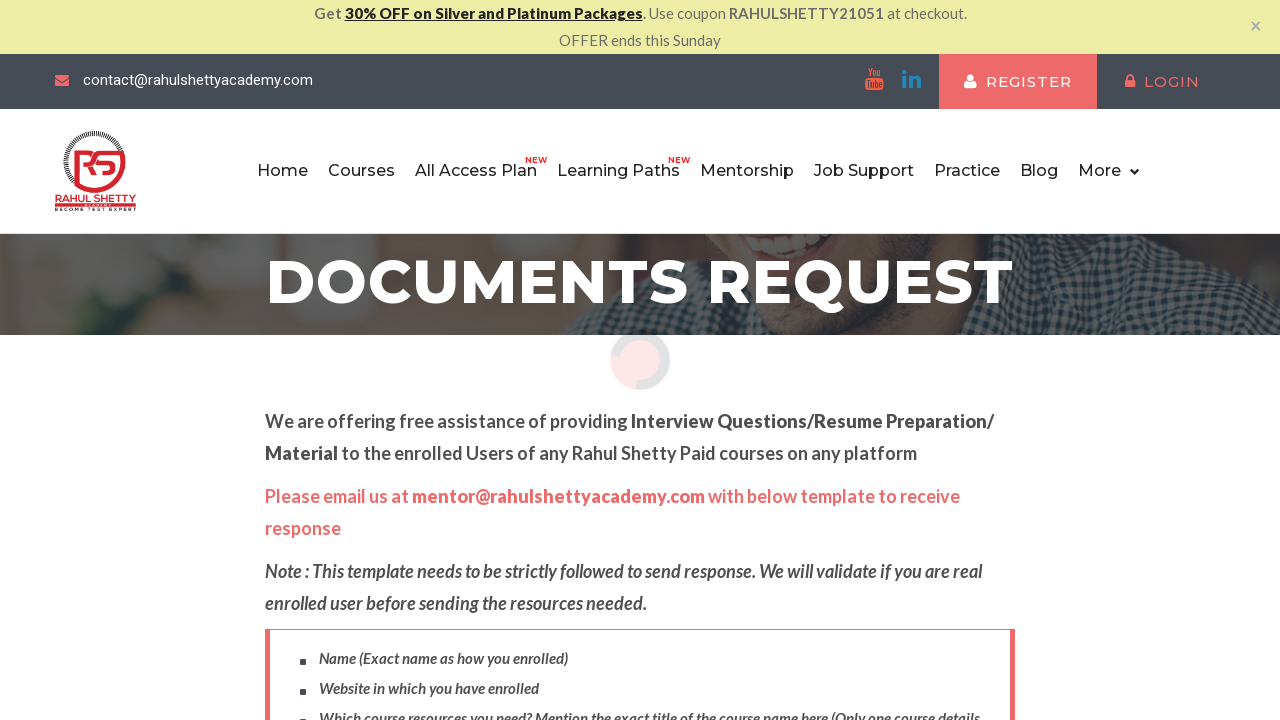

Parsed username 'RahulShettyAcademy' from copyright text
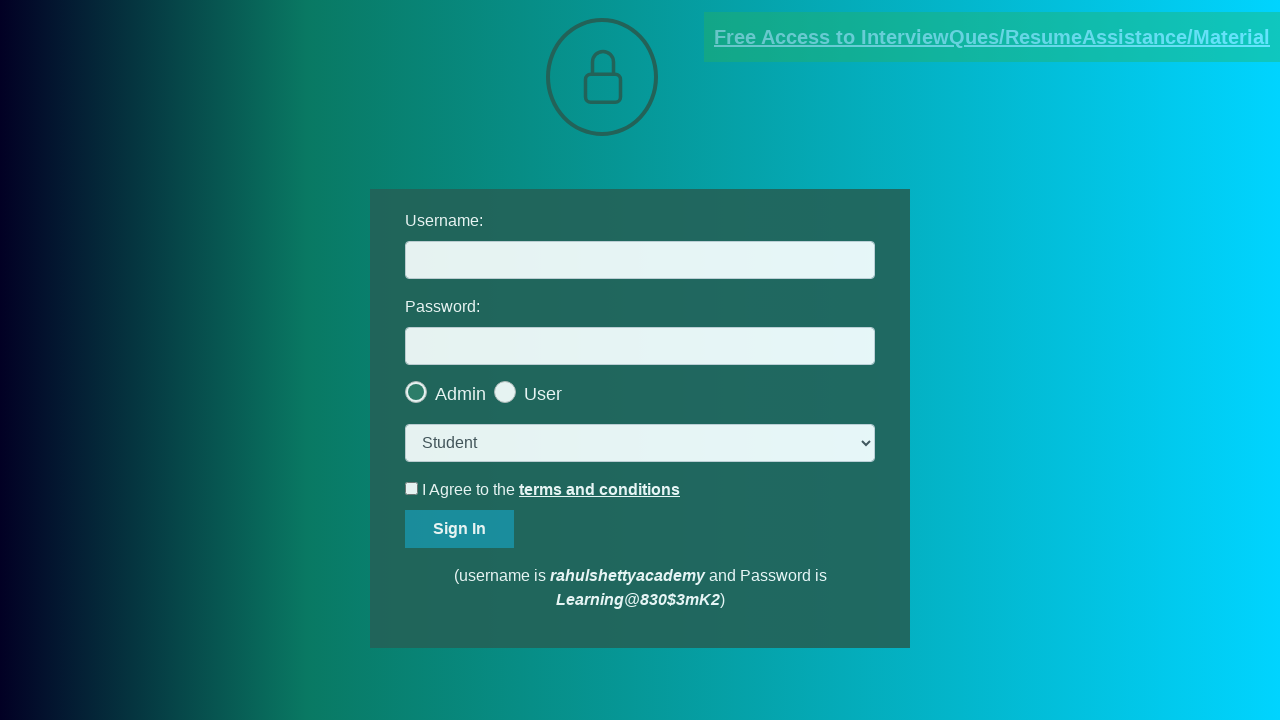

Filled username field with 'RahulShettyAcademy' on original page on #username
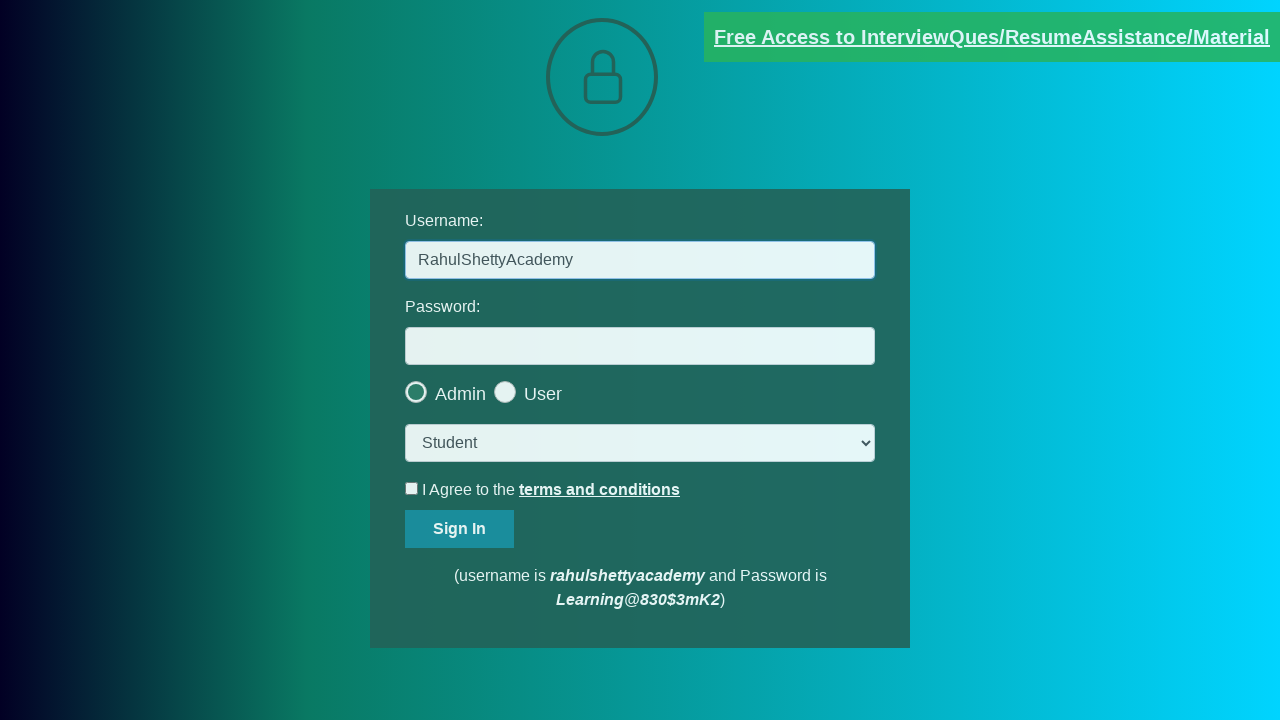

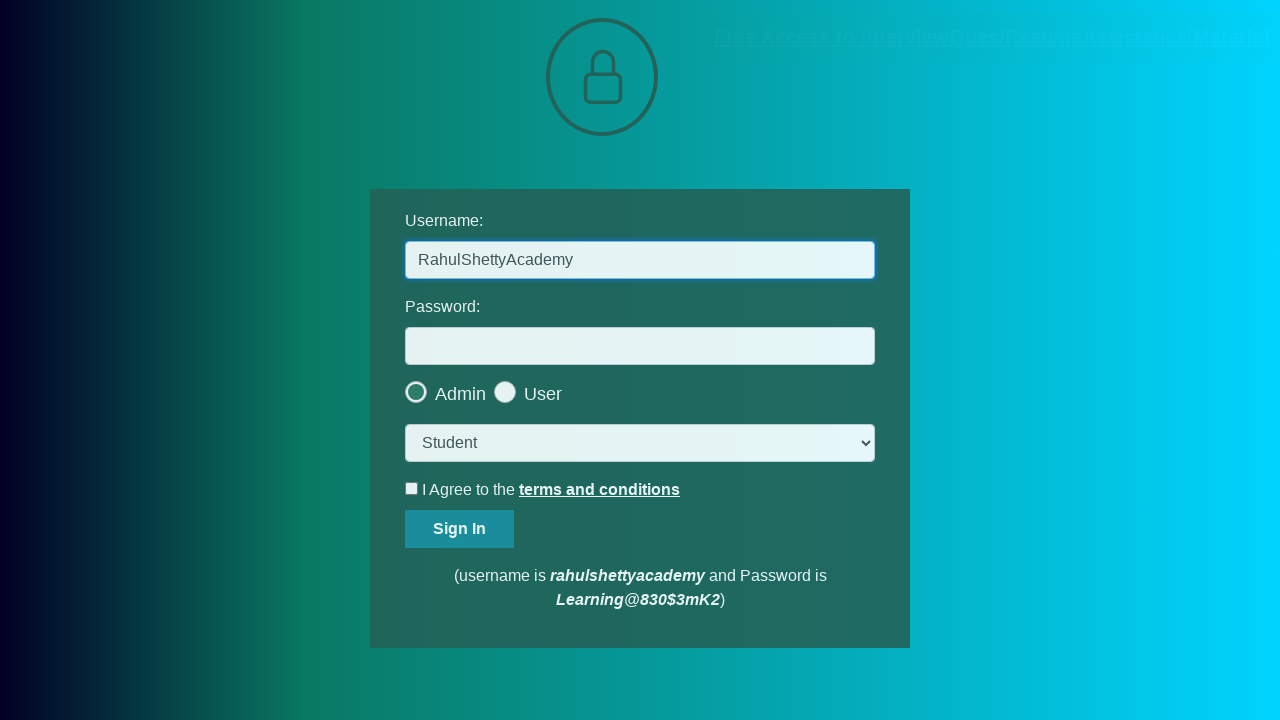